Tests that when the phone checkbox is checked, leaving the phone field empty and submitting shows an error.

Starting URL: https://cac-tat.s3.eu-central-1.amazonaws.com/index.html

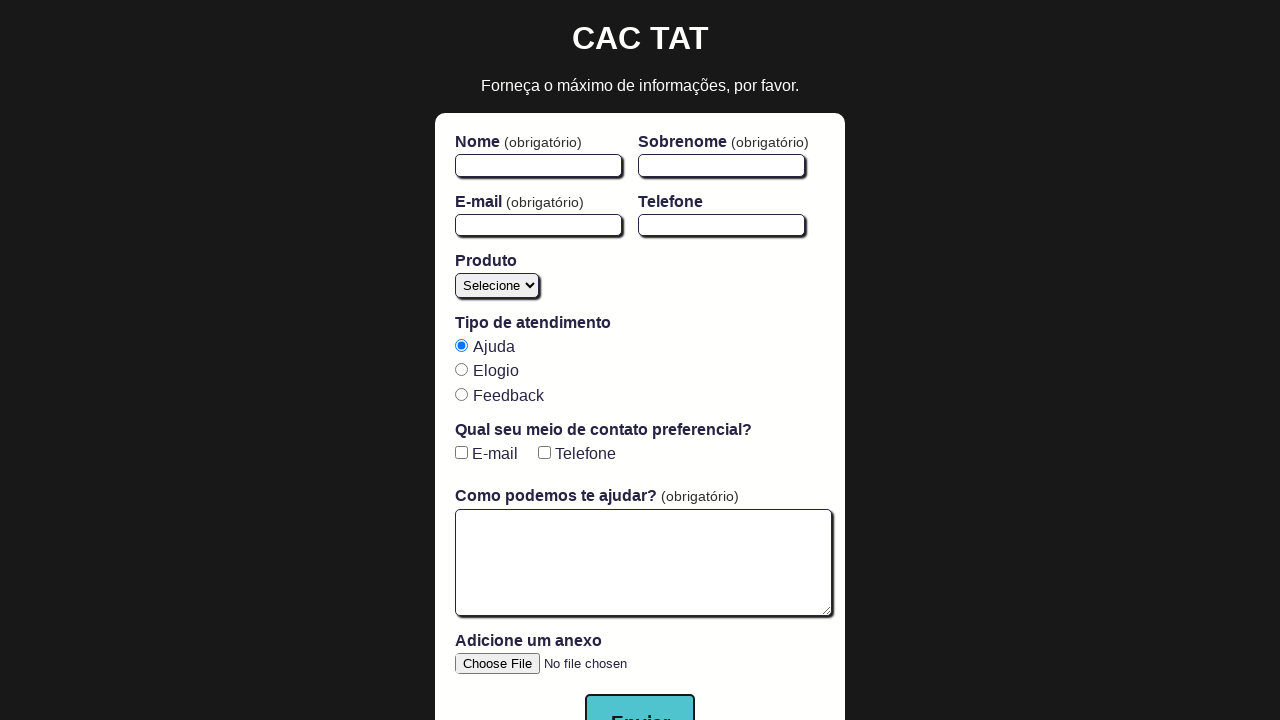

Waited for form to be present on page
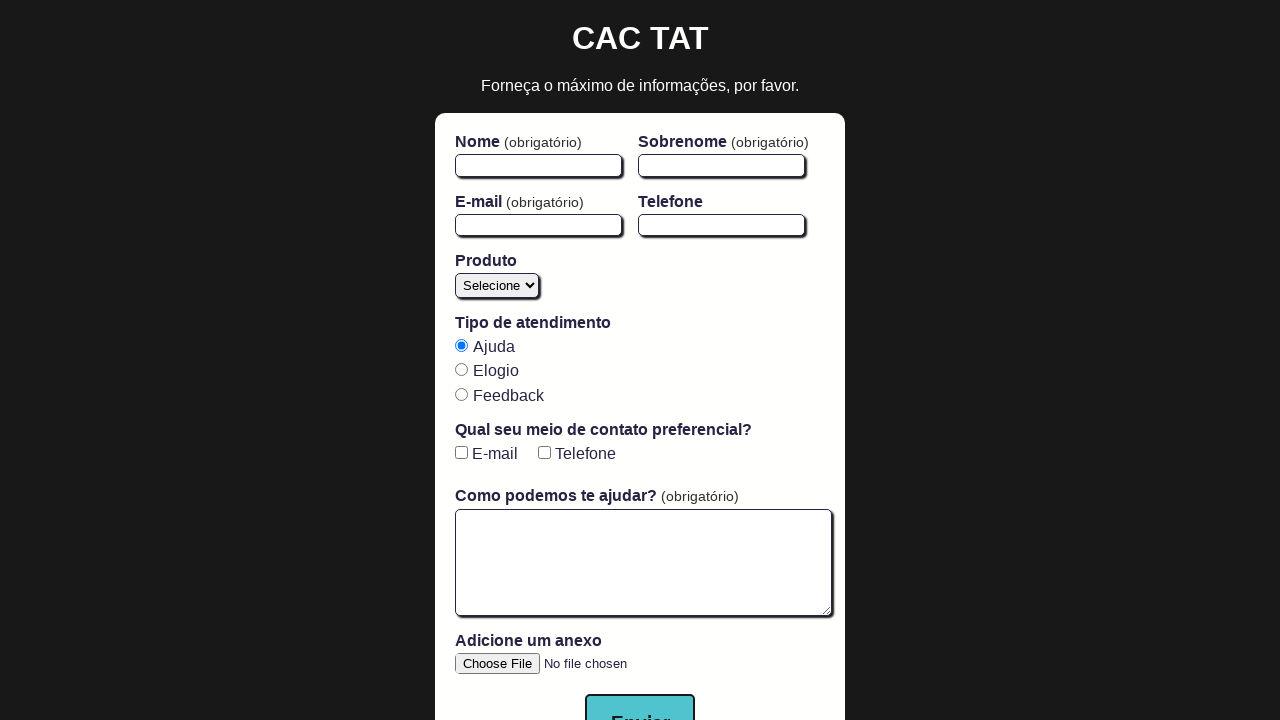

Filled first name field with 'Ana' on #firstName
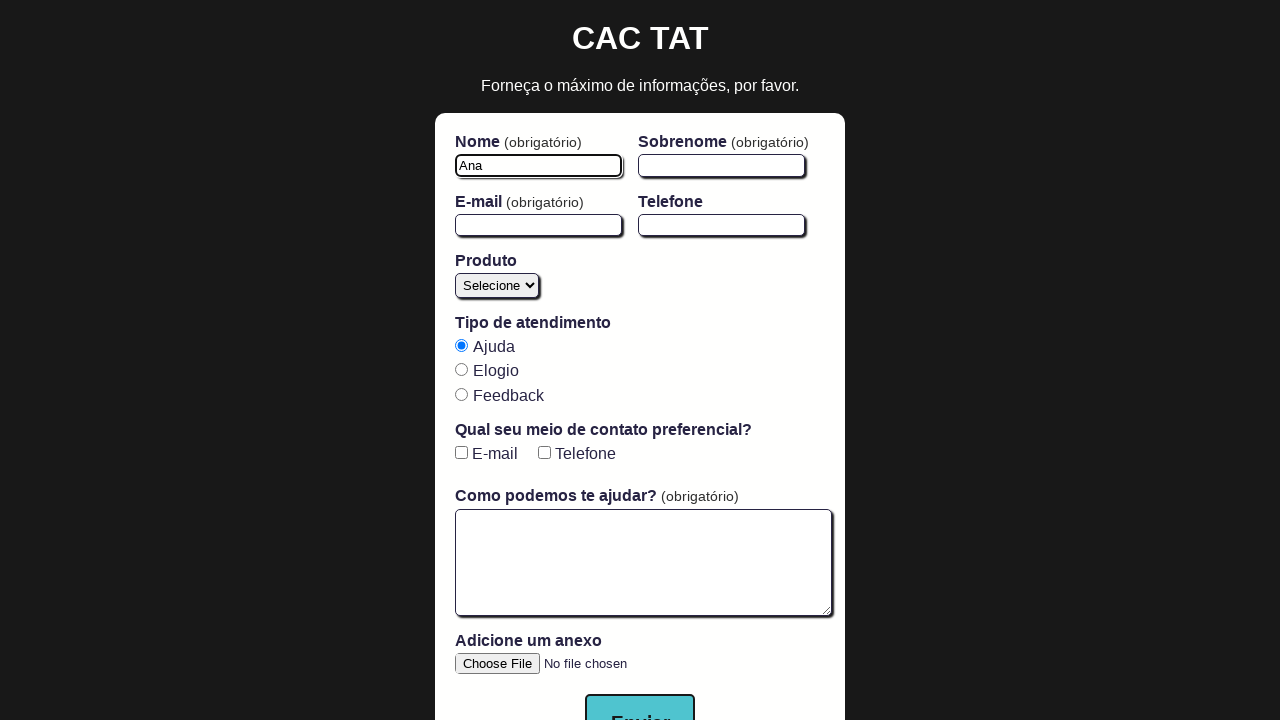

Filled last name field with 'Costa' on #lastName
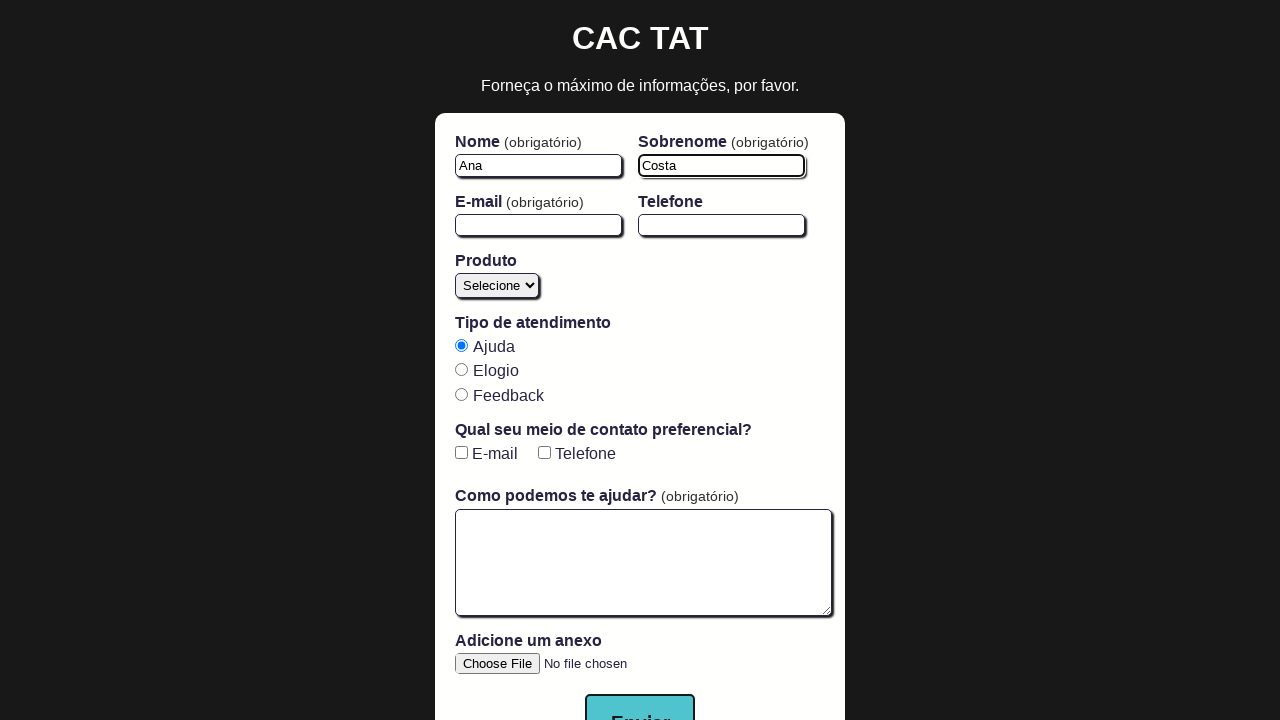

Filled email field with 'ana.costa@example.com' on #email
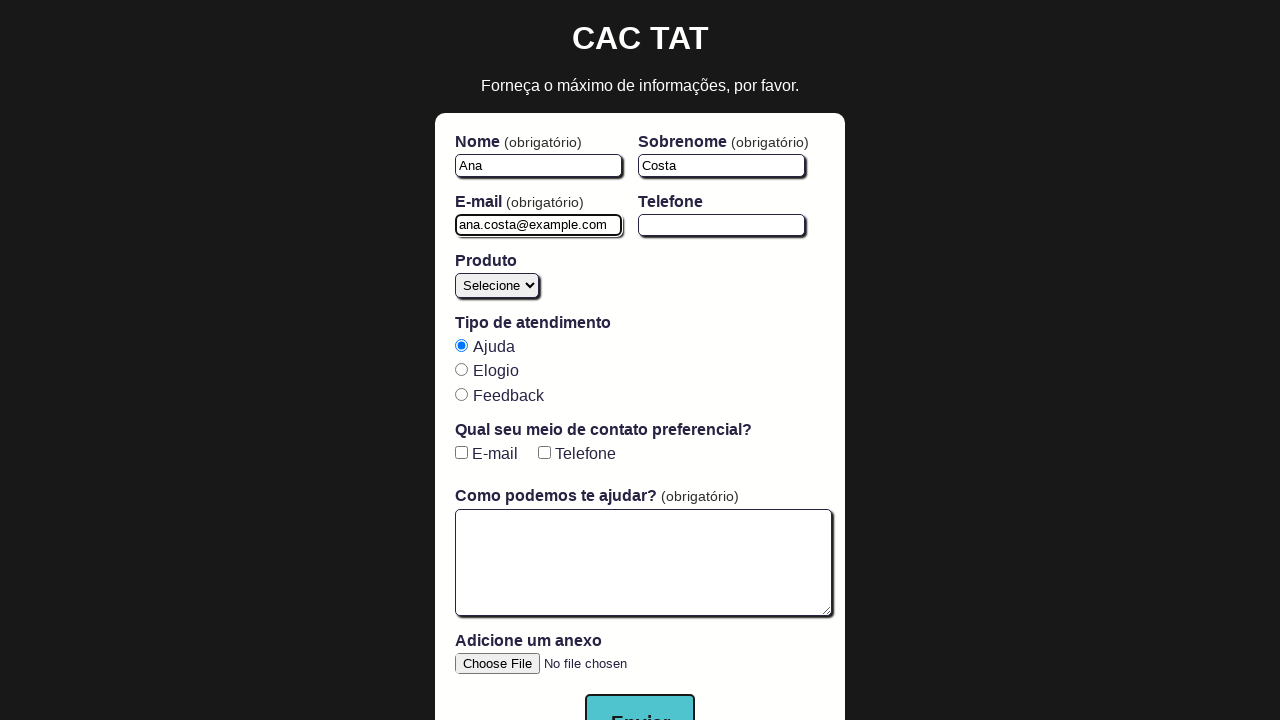

Filled text area with test message on #open-text-area
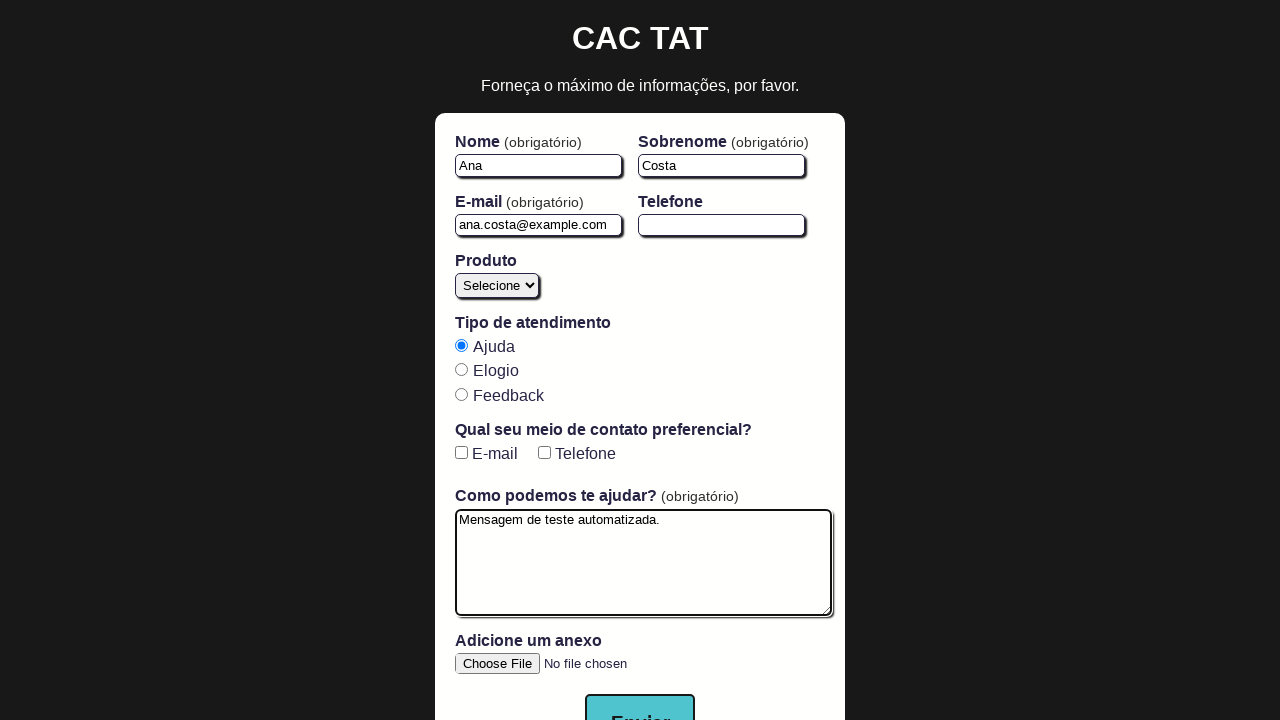

Checked the phone-required checkbox at (544, 453) on #phone-checkbox
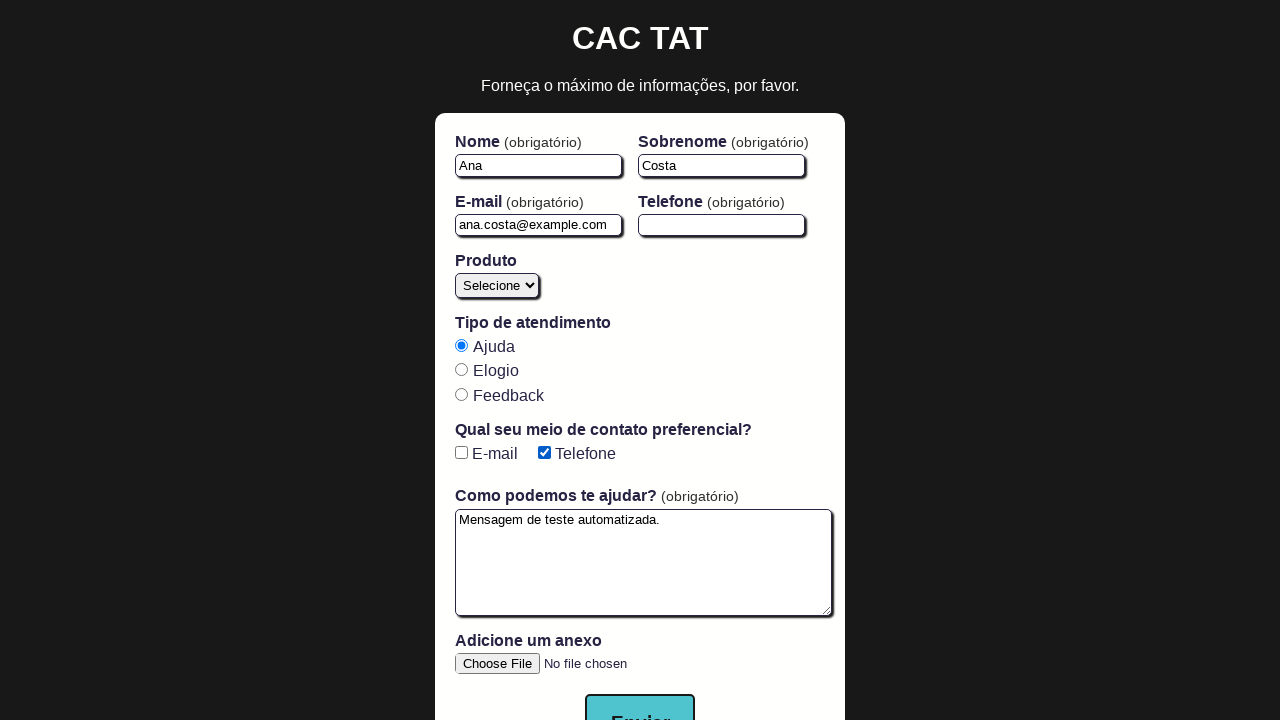

Clicked submit button without filling phone field at (640, 692) on button[type='submit']
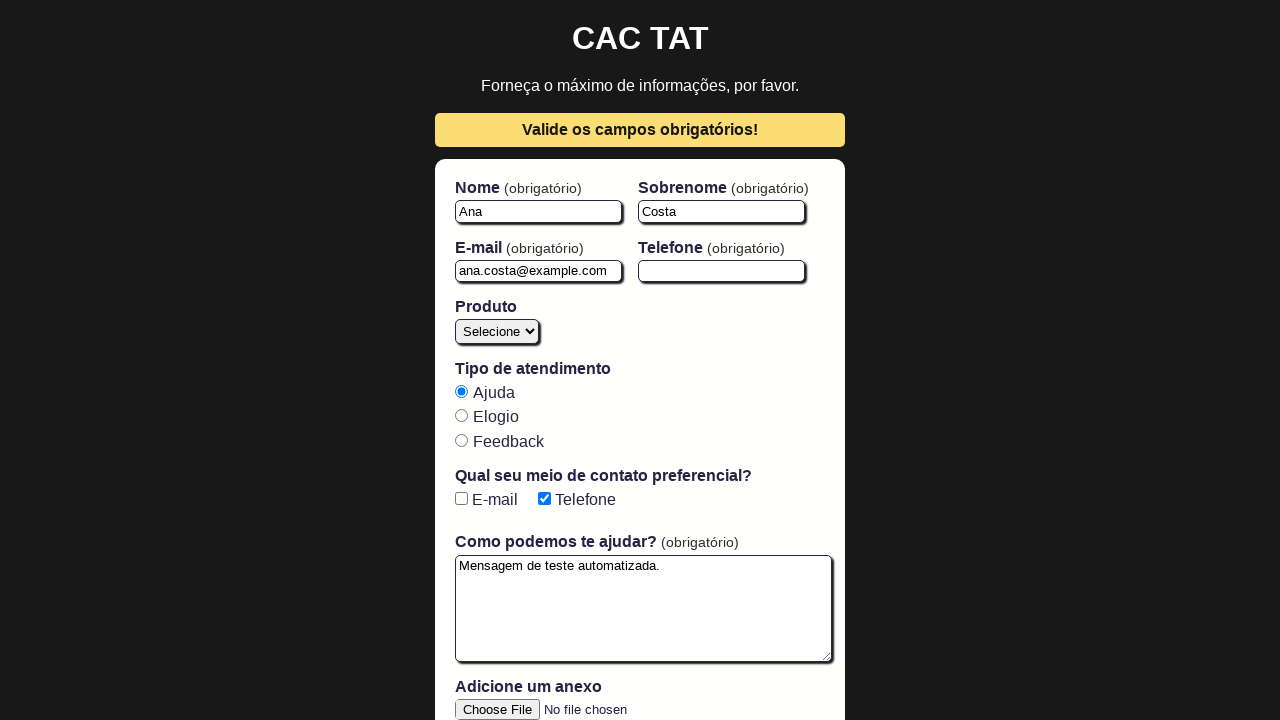

Error message appeared on form submission
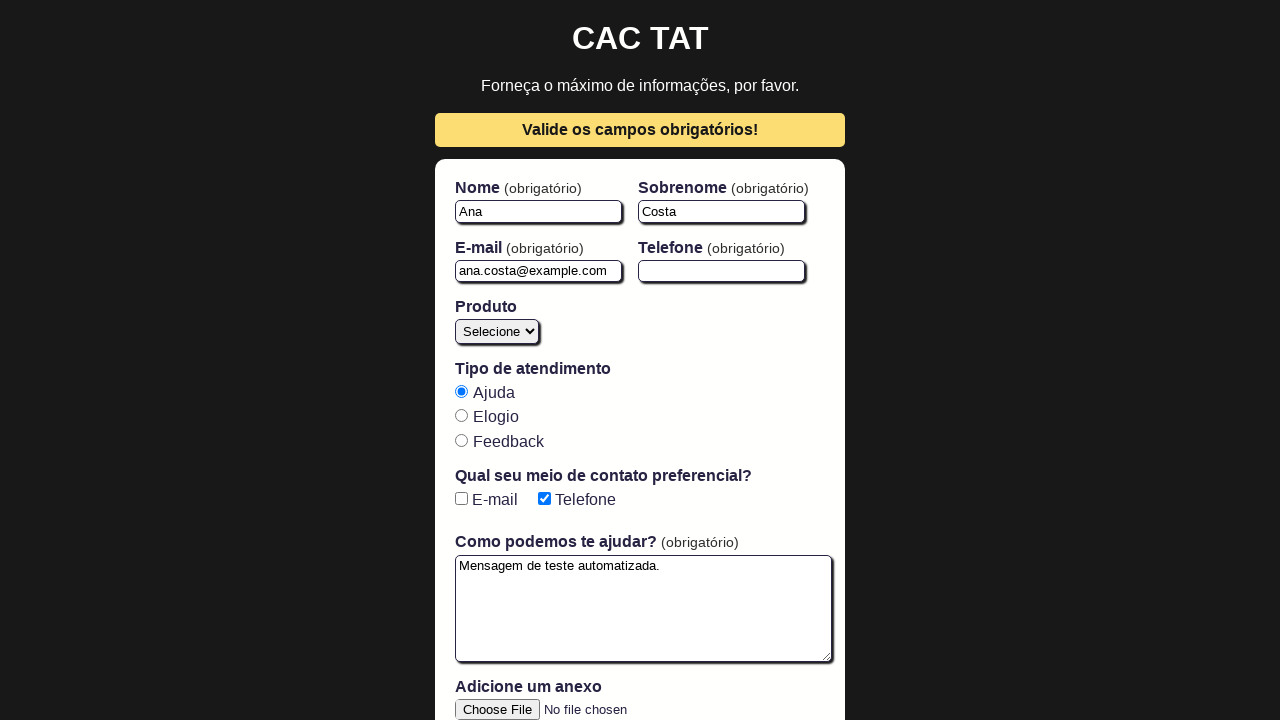

Verified error message contains validation text: '
      valide os campos obrigatórios!
    '
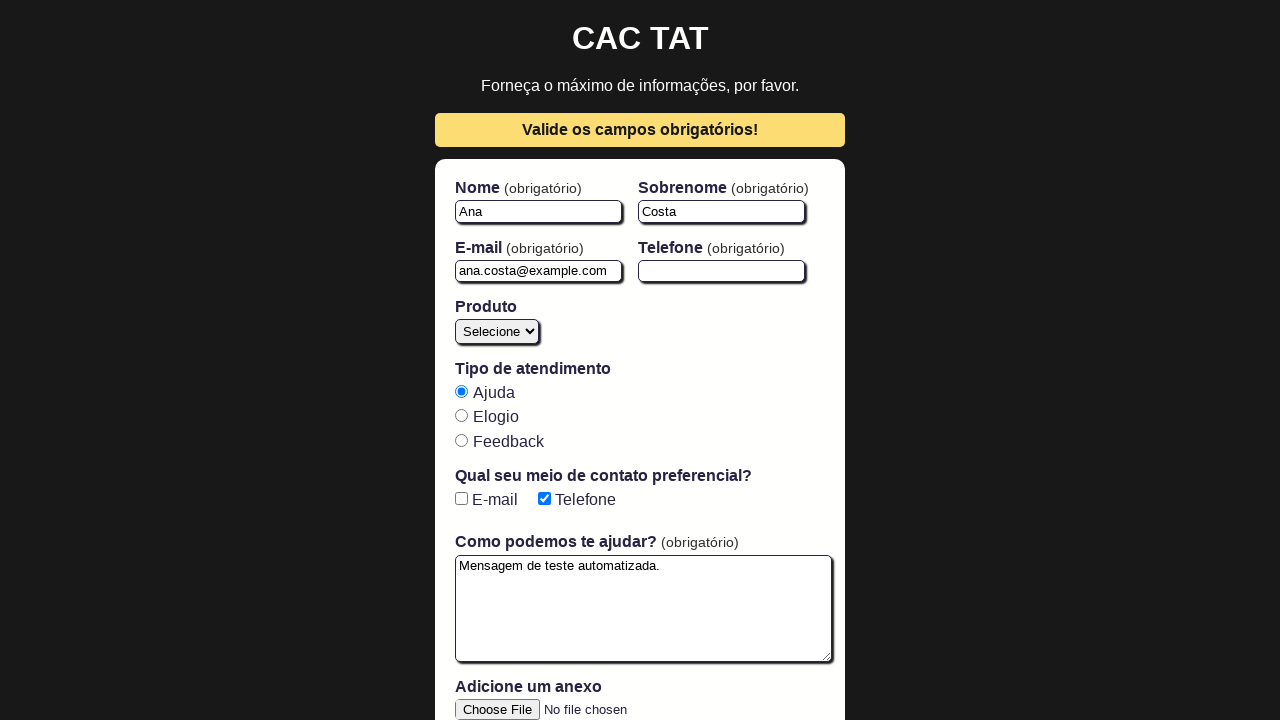

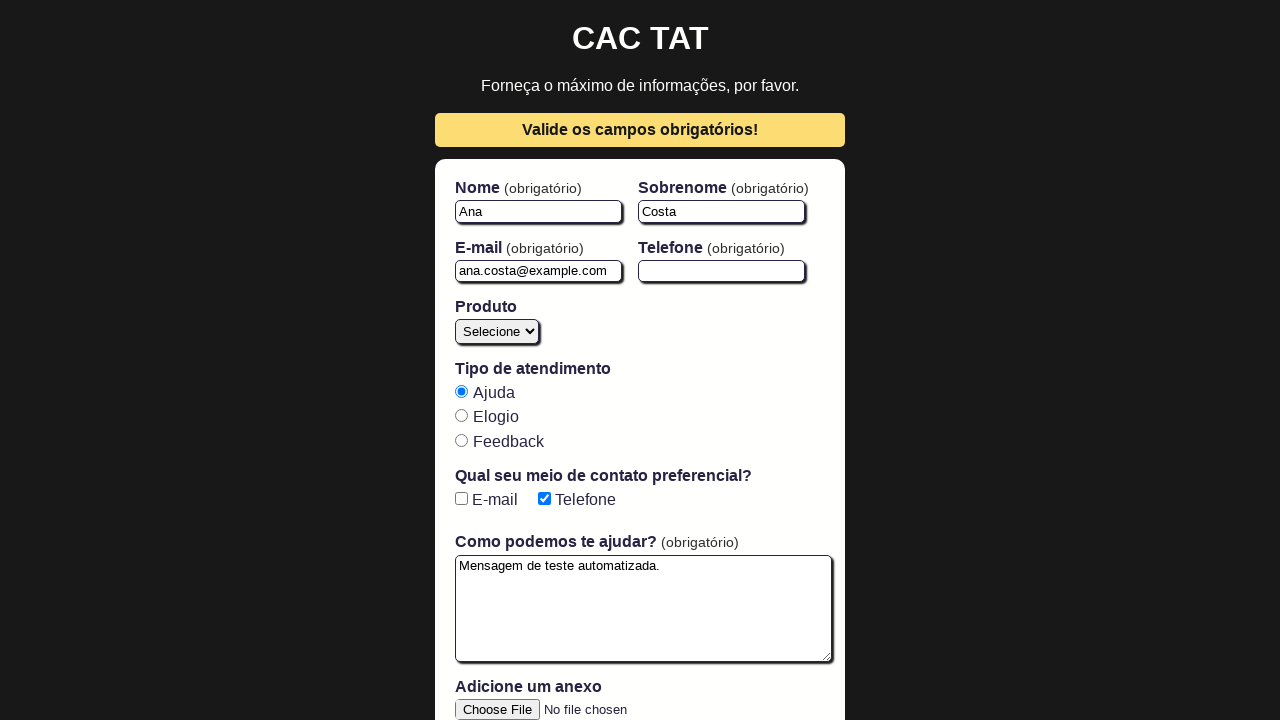